Tests navigating through footer links by opening each link in a new tab and verifying the pages load by checking their titles

Starting URL: https://rahulshettyacademy.com/AutomationPractice/

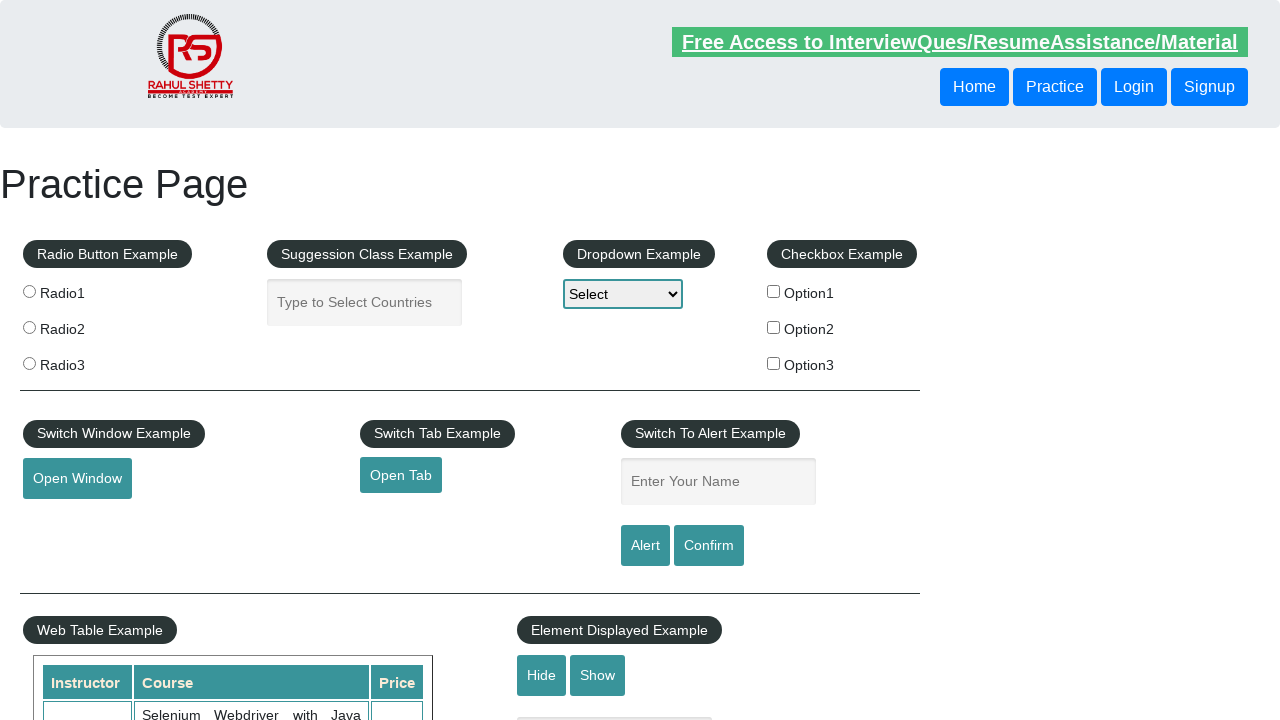

Counted total links on page: 27
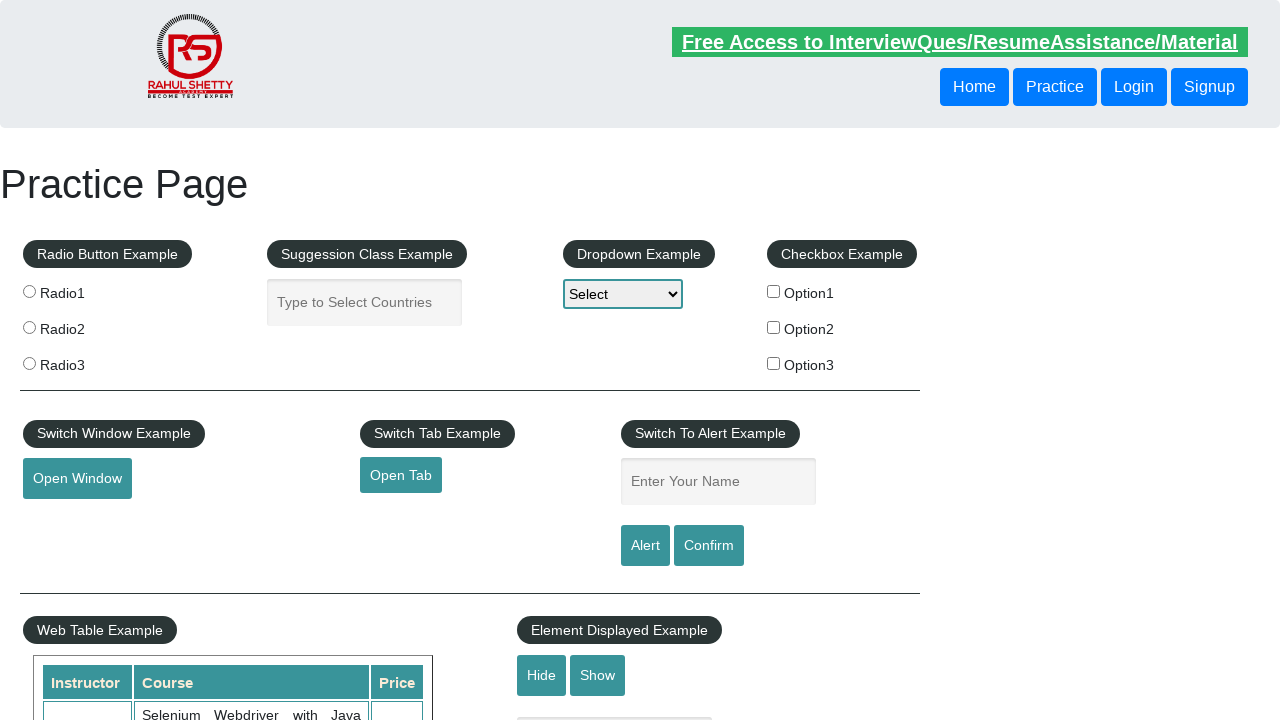

Located footer section with id '#gf-BIG'
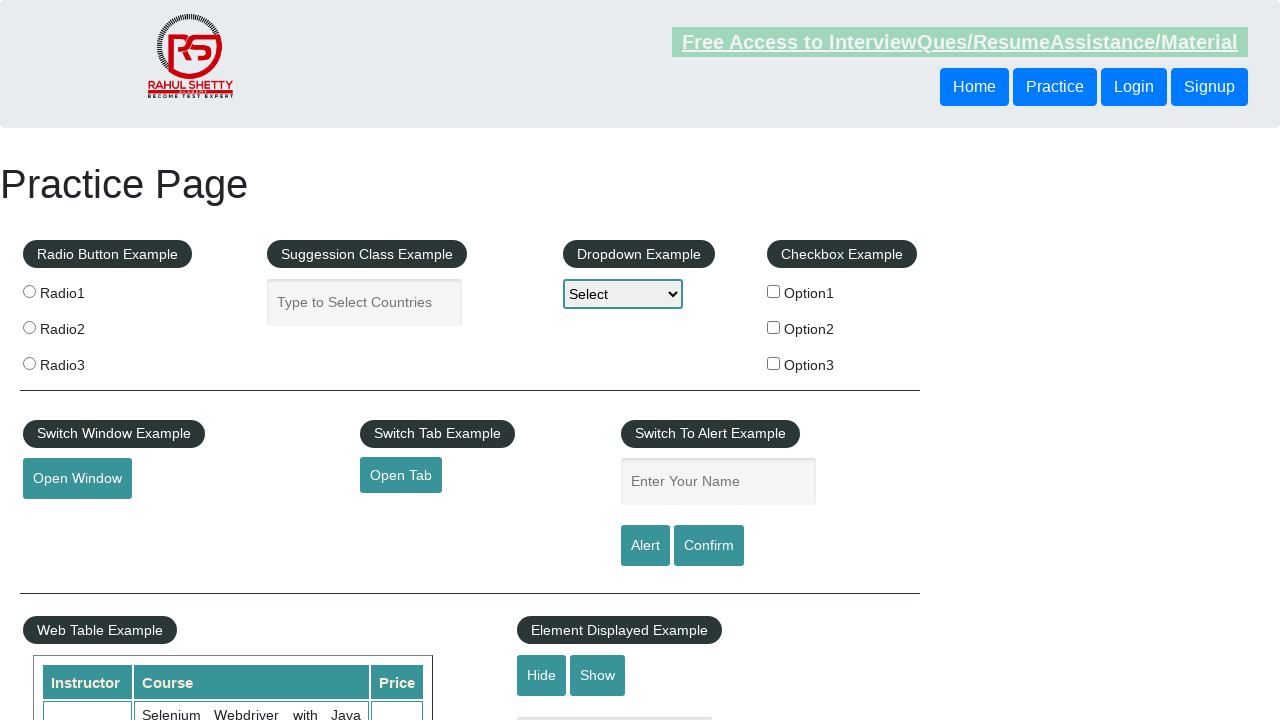

Counted links in footer: 20
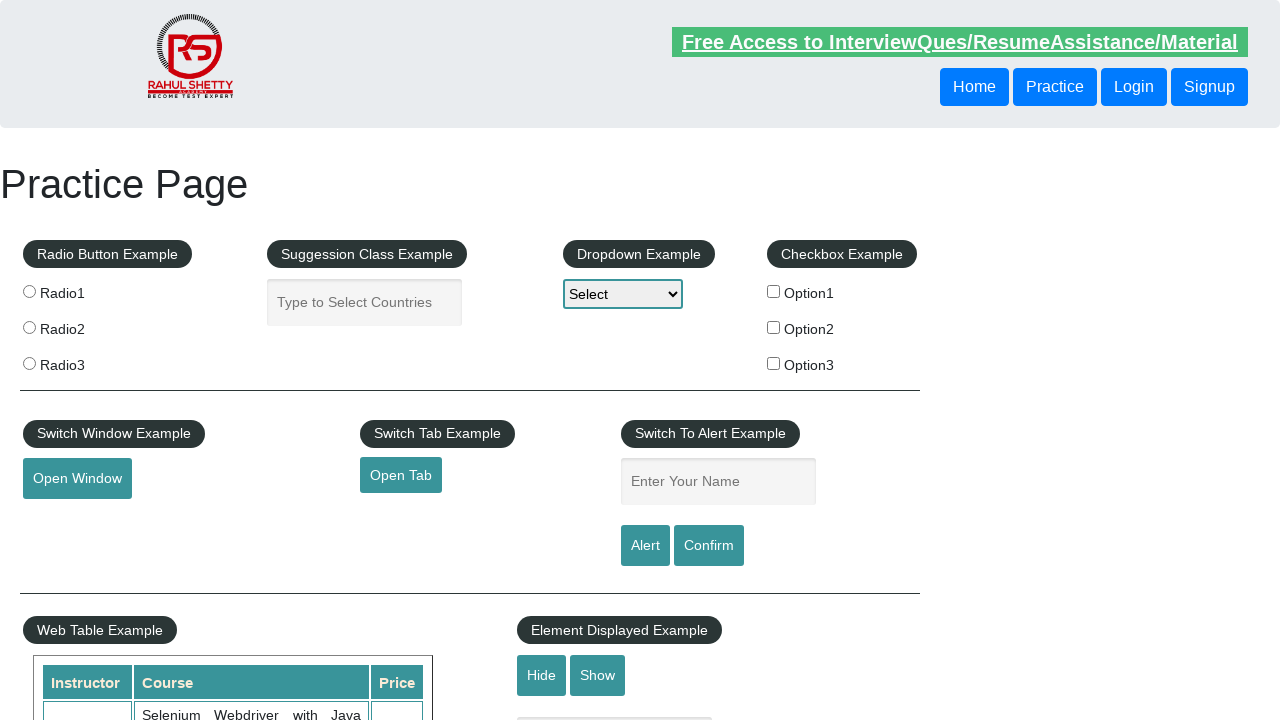

Located first column in footer
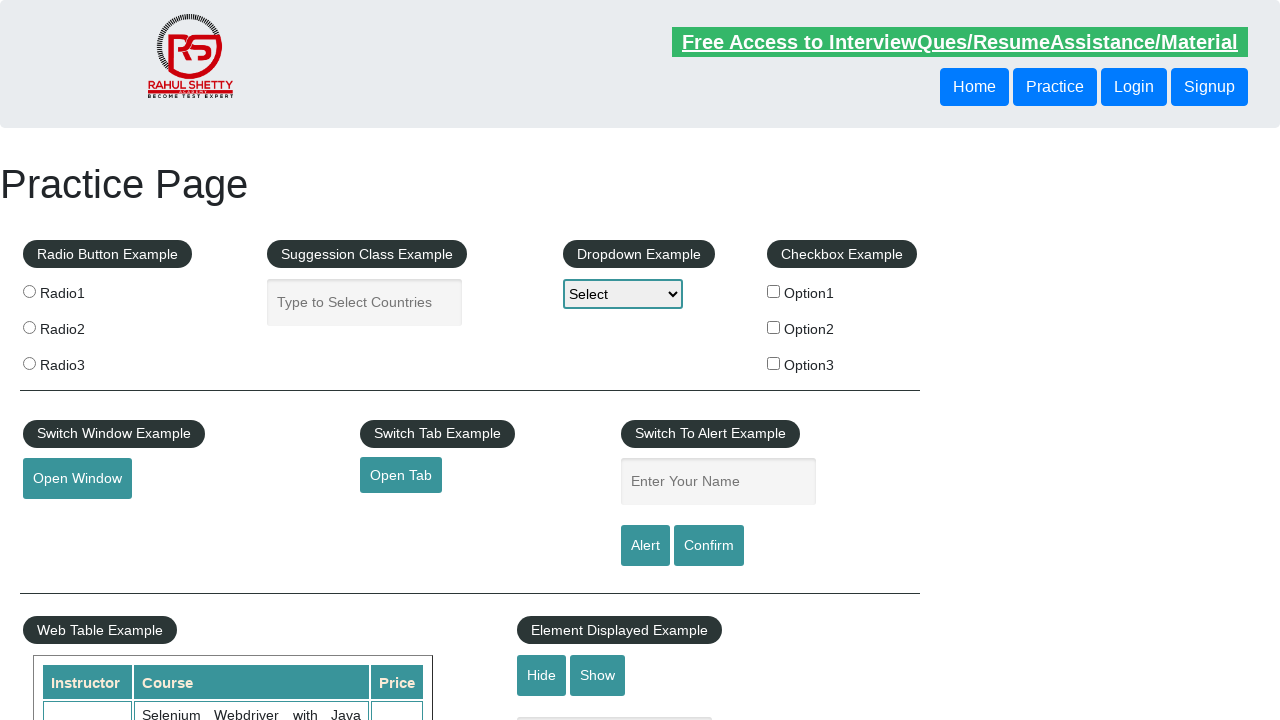

Counted links in first column: 5
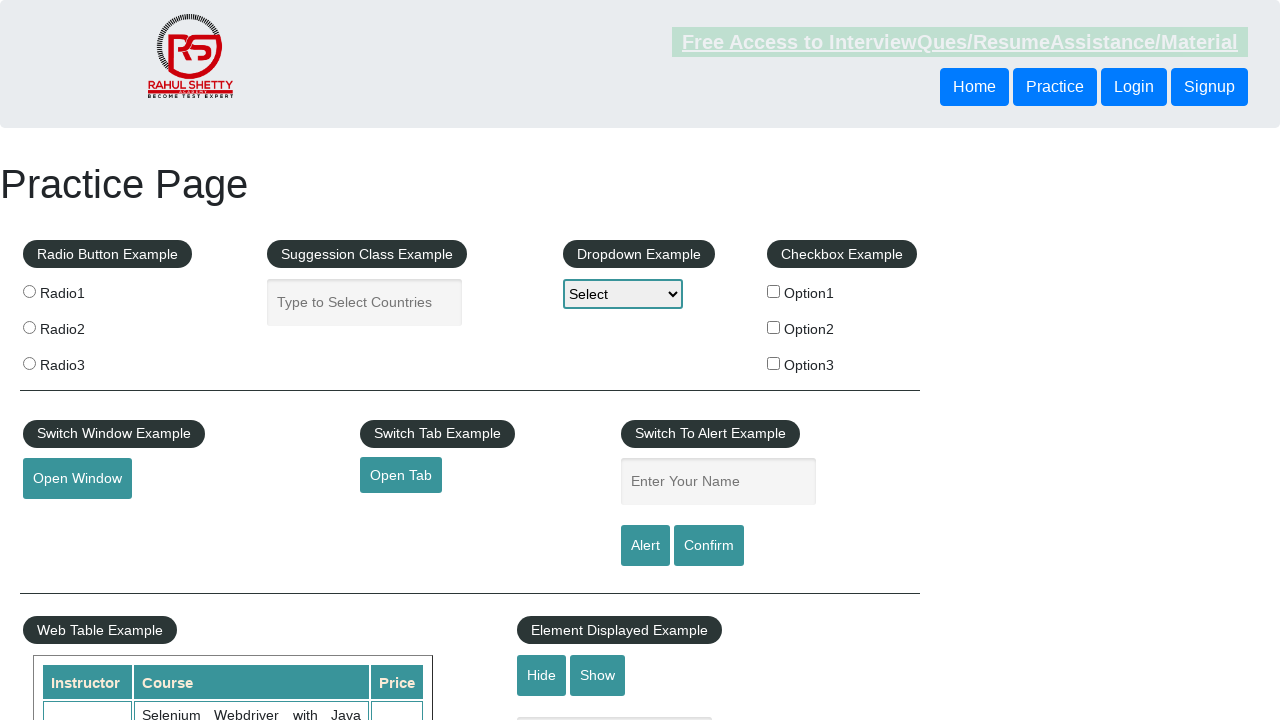

Retrieved all link elements from first column: 5 links
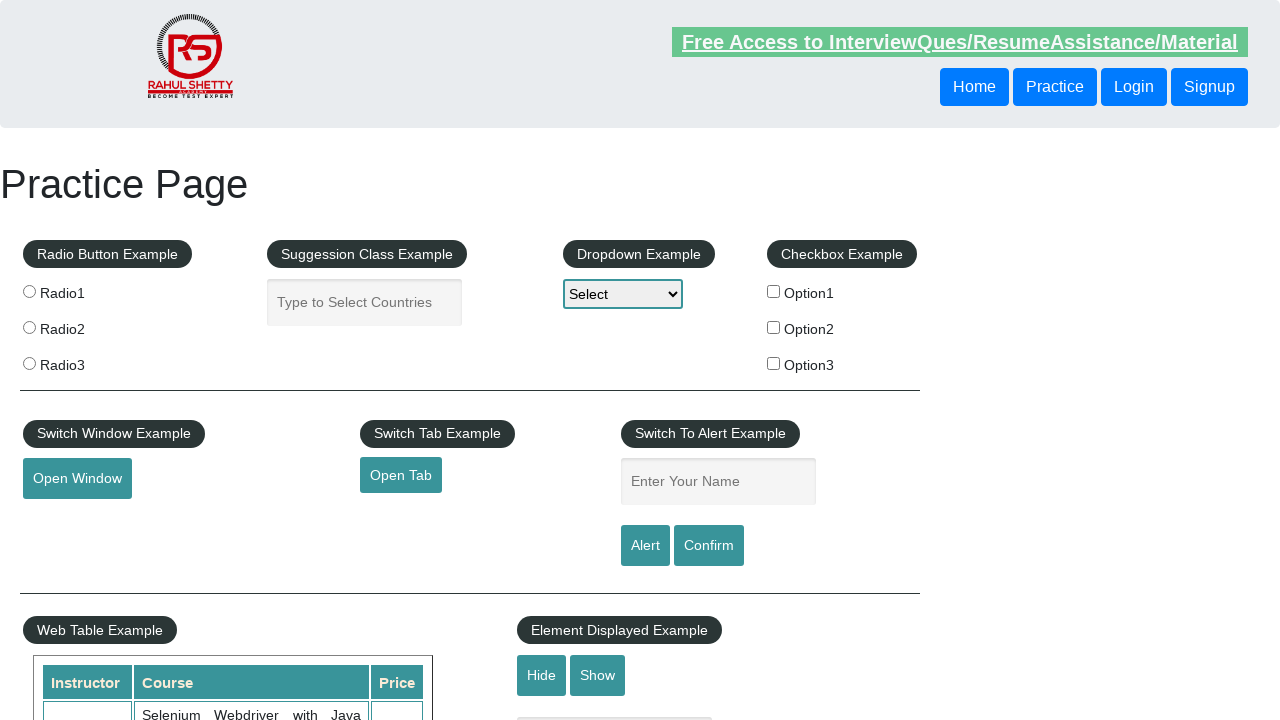

Opened footer link 1 in new tab using Ctrl+Click at (68, 520) on #gf-BIG >> xpath=//table/tbody/tr/td[1]/ul >> a >> nth=1
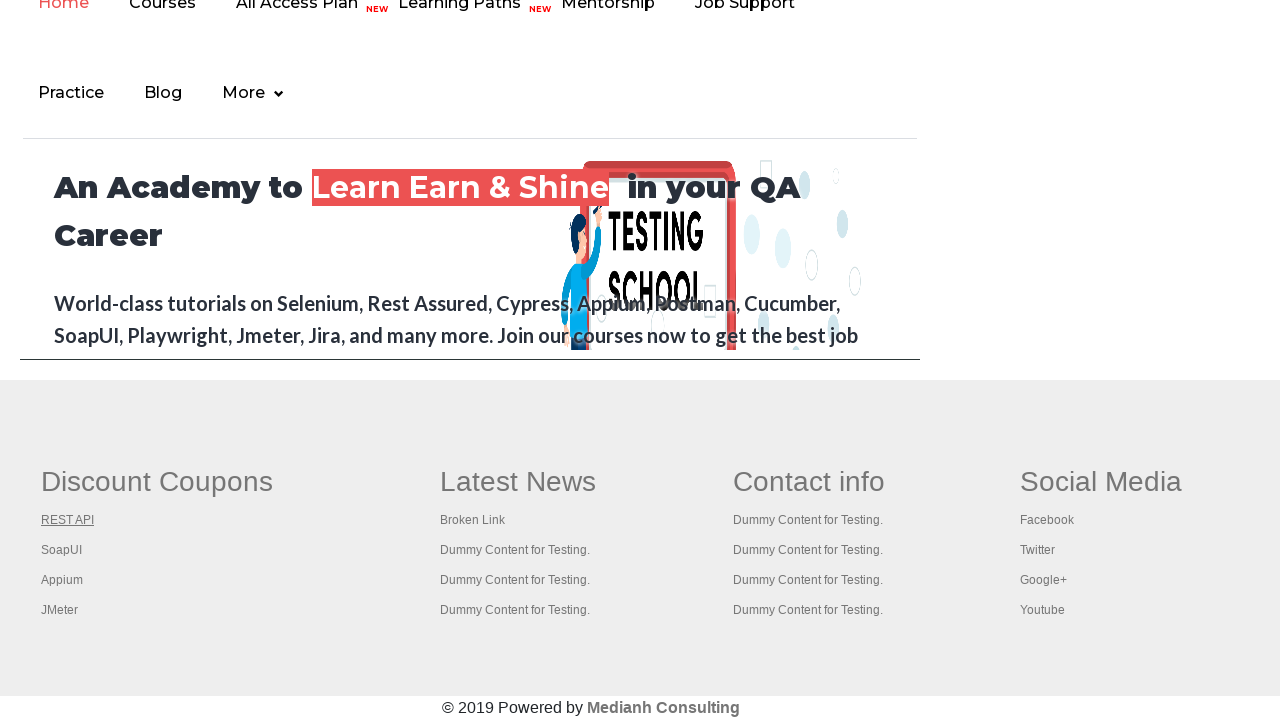

Opened footer link 2 in new tab using Ctrl+Click at (62, 550) on #gf-BIG >> xpath=//table/tbody/tr/td[1]/ul >> a >> nth=2
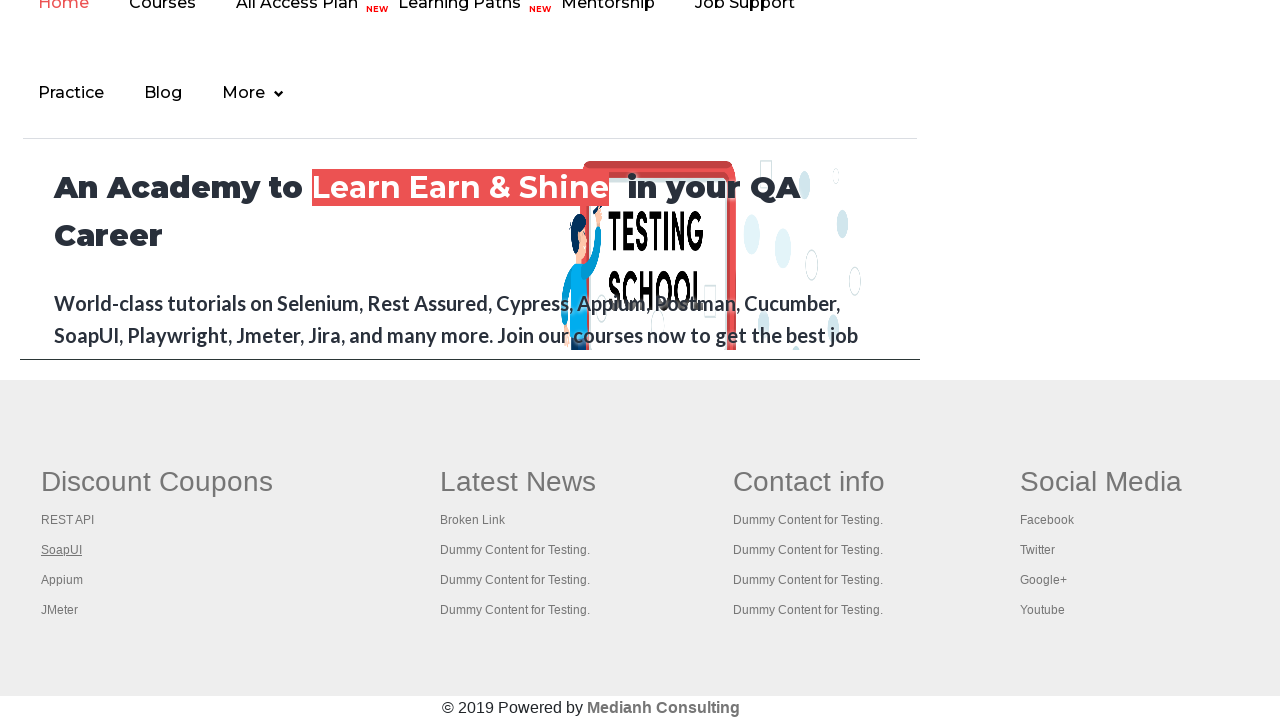

Opened footer link 3 in new tab using Ctrl+Click at (62, 580) on #gf-BIG >> xpath=//table/tbody/tr/td[1]/ul >> a >> nth=3
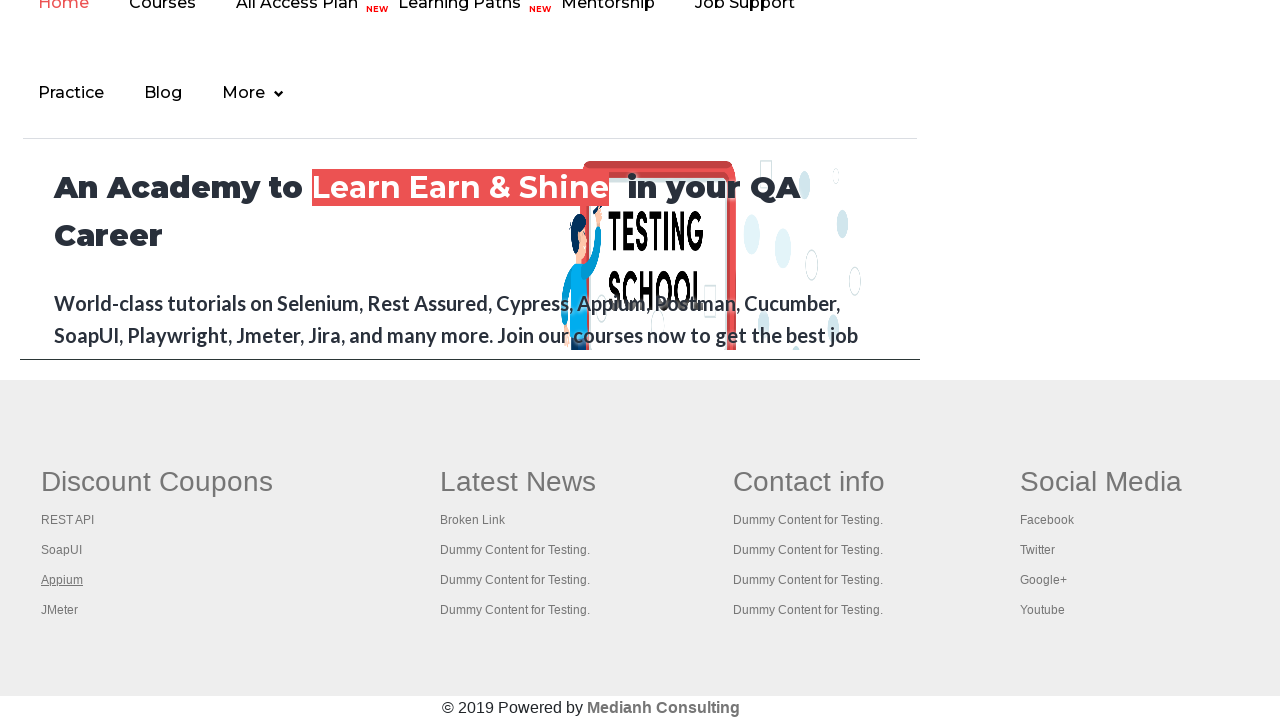

Opened footer link 4 in new tab using Ctrl+Click at (60, 610) on #gf-BIG >> xpath=//table/tbody/tr/td[1]/ul >> a >> nth=4
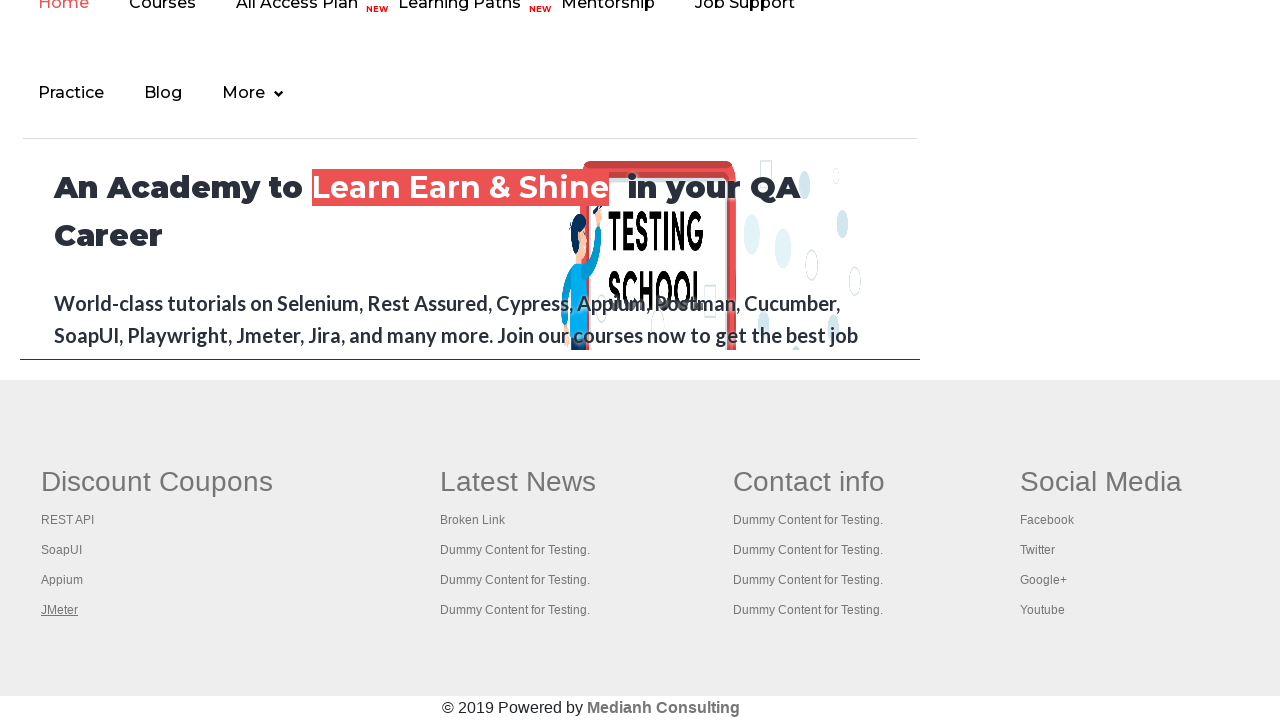

Retrieved all open pages/tabs: 5 tabs
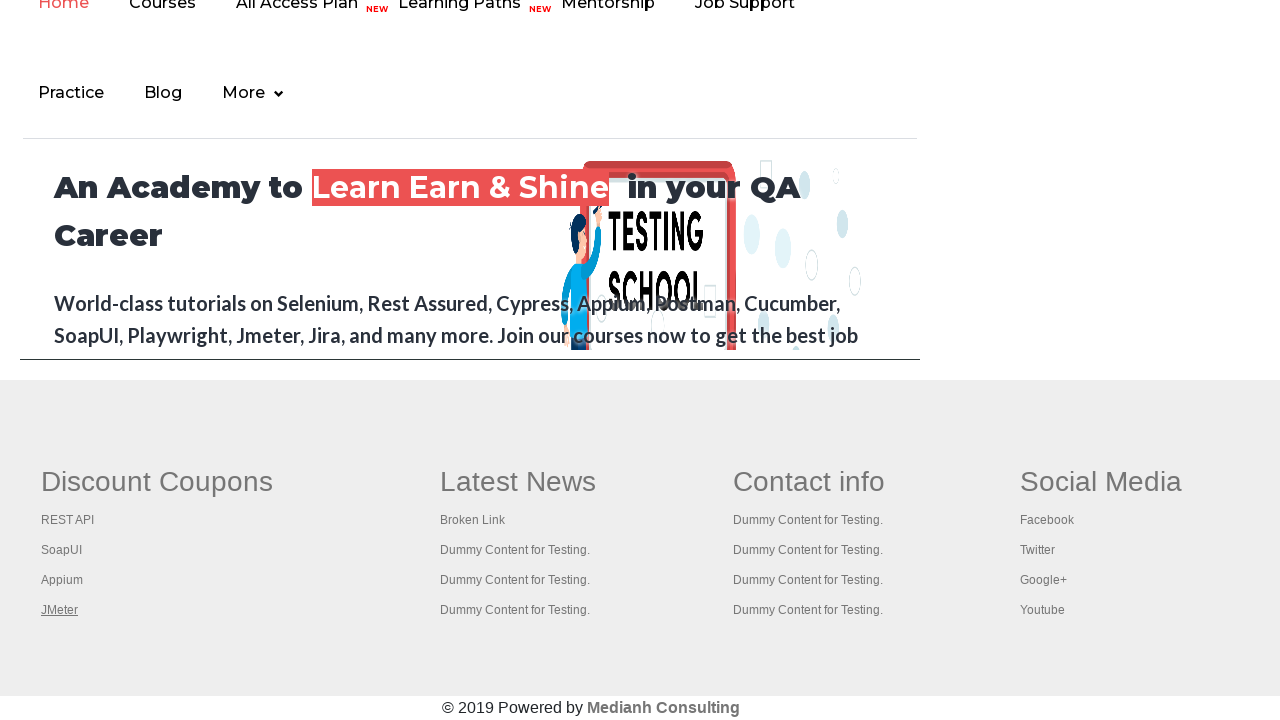

Verified page loaded with title: 'Practice Page'
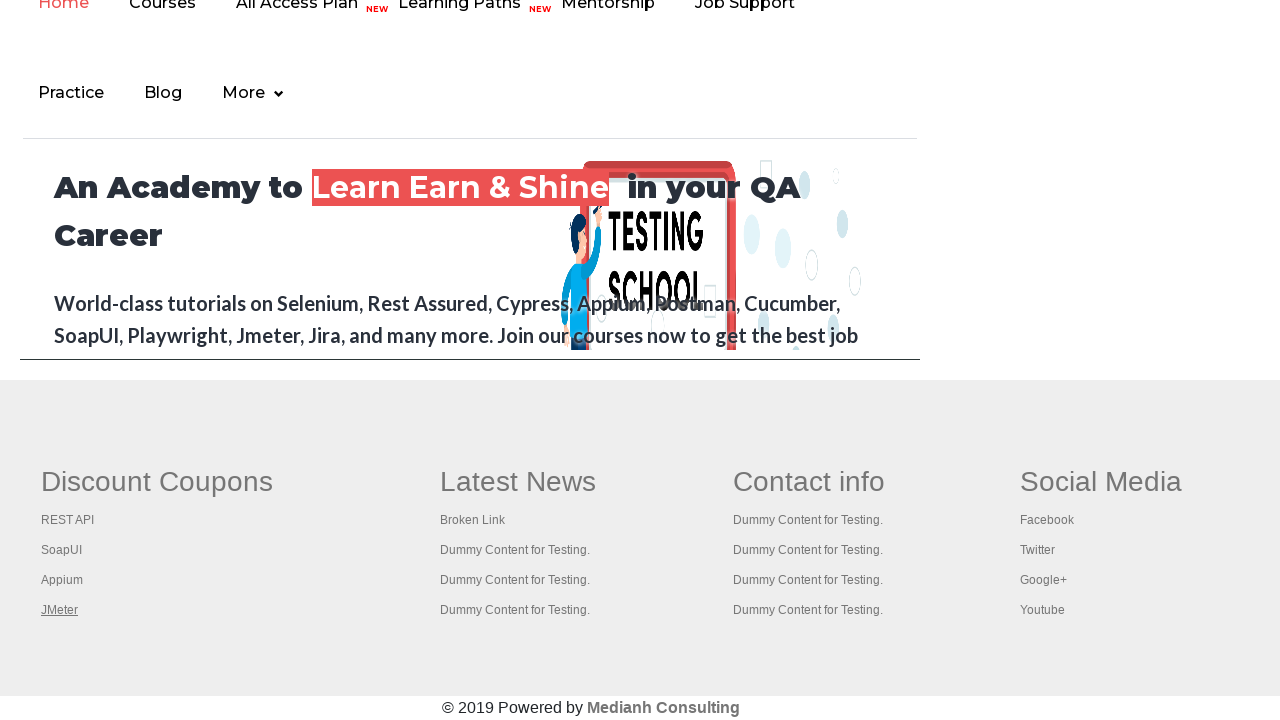

Verified page loaded with title: 'REST API Tutorial'
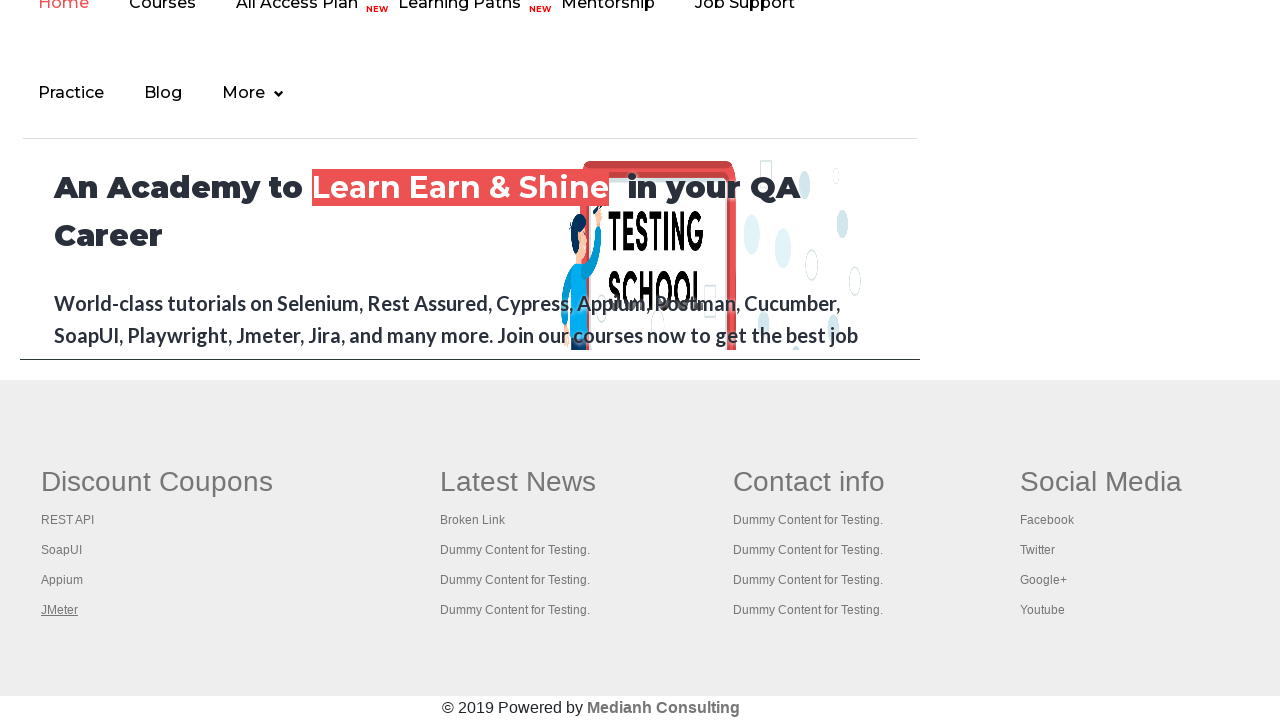

Verified page loaded with title: 'The World’s Most Popular API Testing Tool | SoapUI'
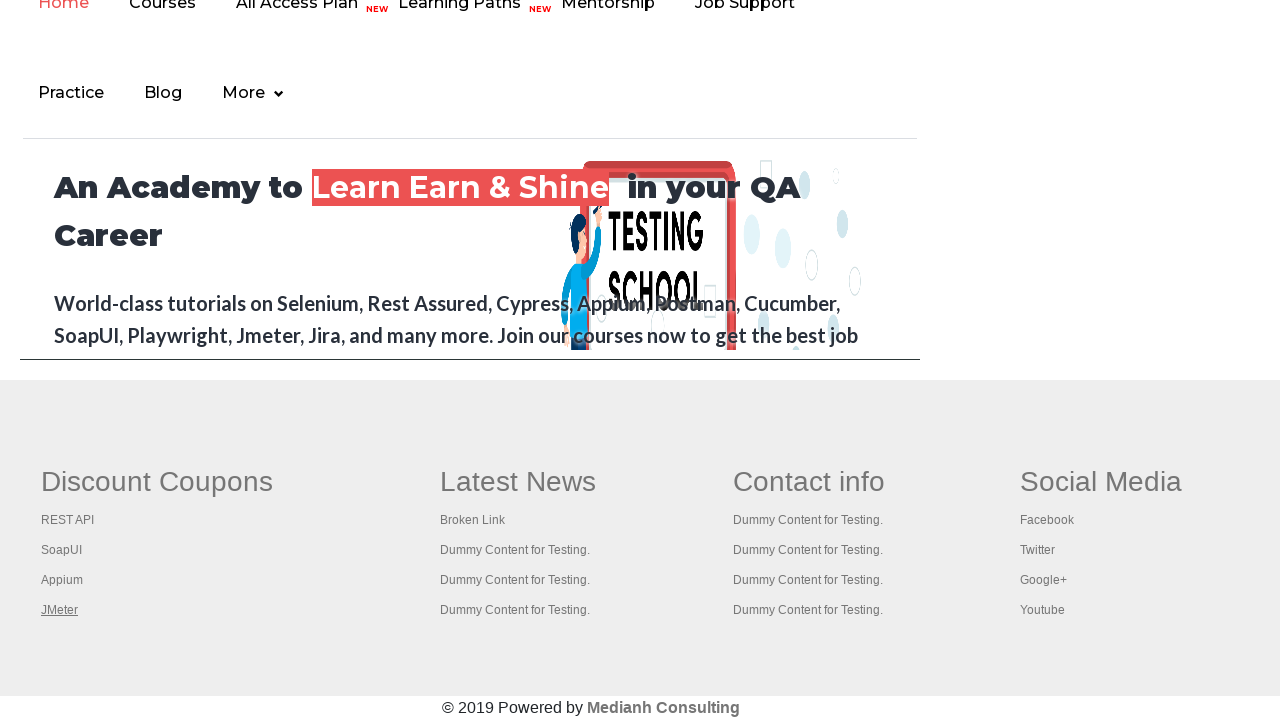

Verified page loaded with title: 'Appium tutorial for Mobile Apps testing | RahulShetty Academy | Rahul'
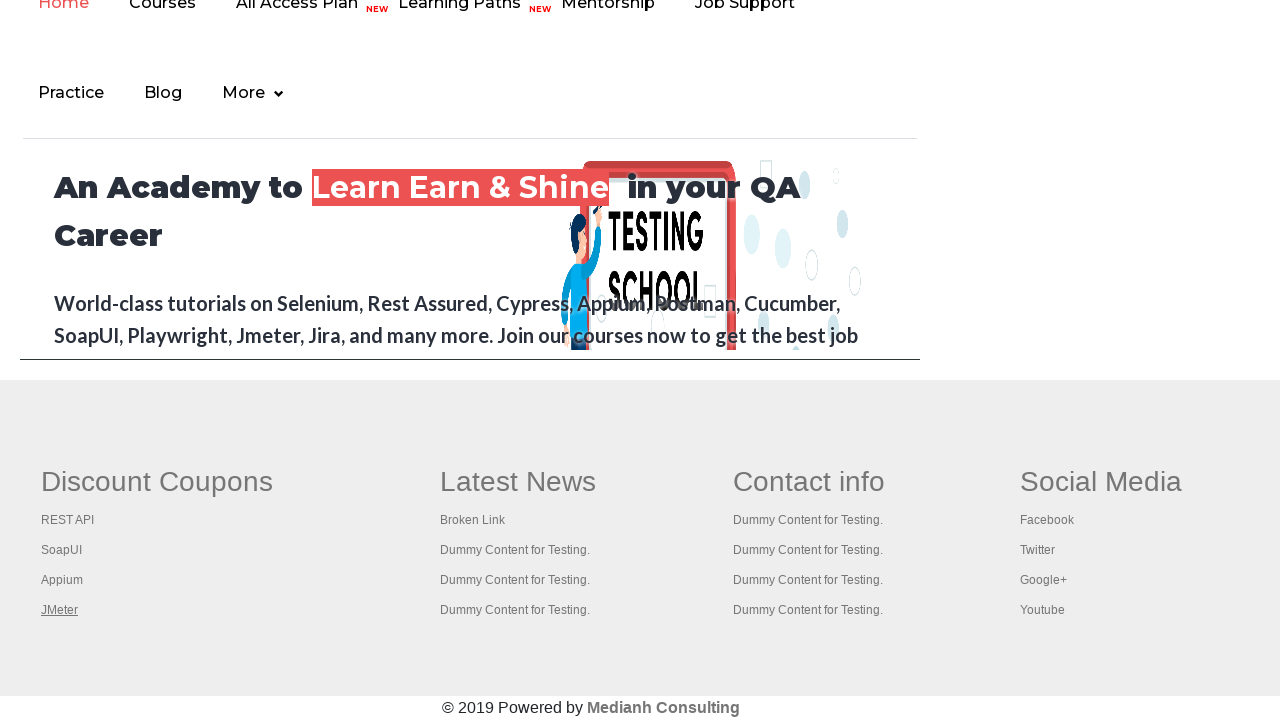

Verified page loaded with title: 'Apache JMeter - Apache JMeter™'
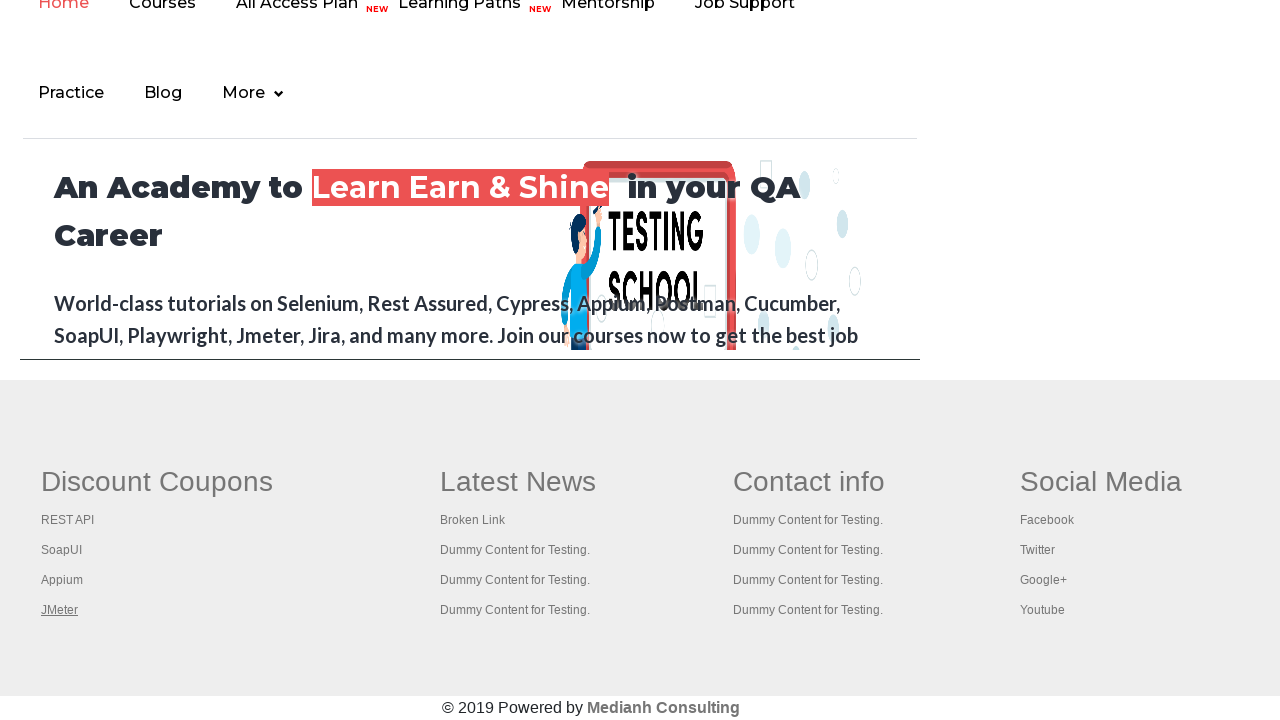

Switched back to original page
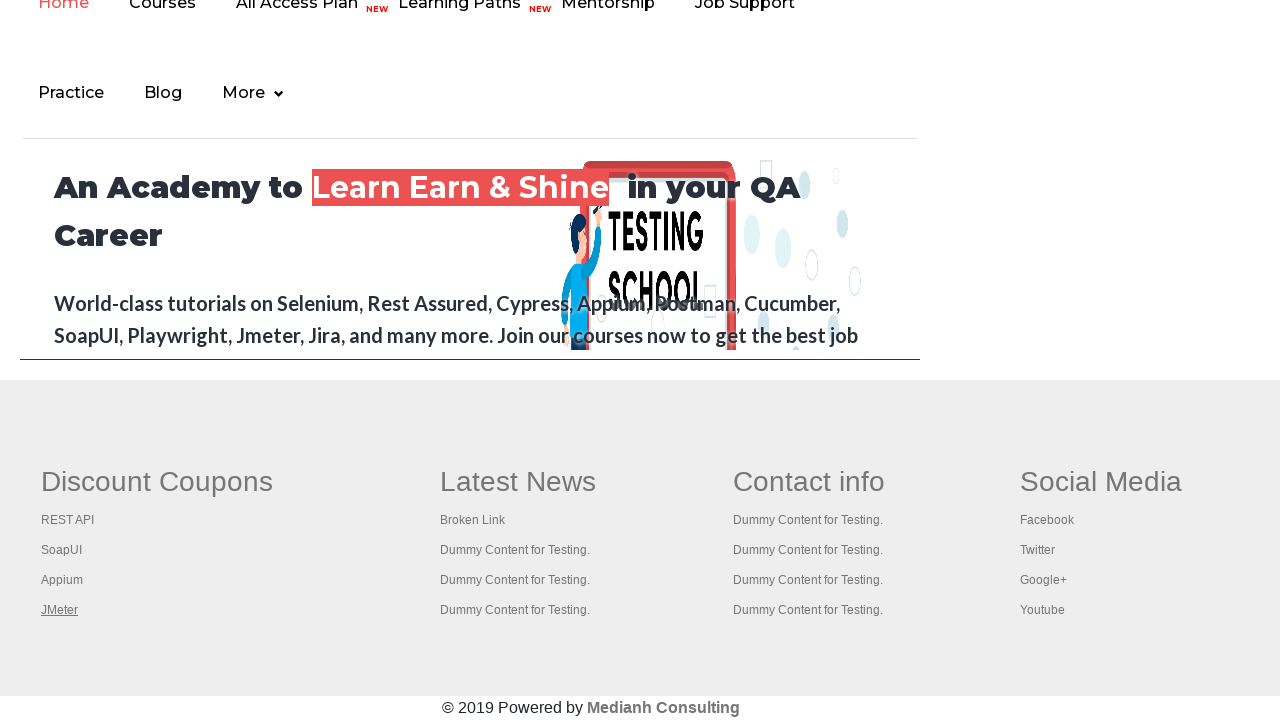

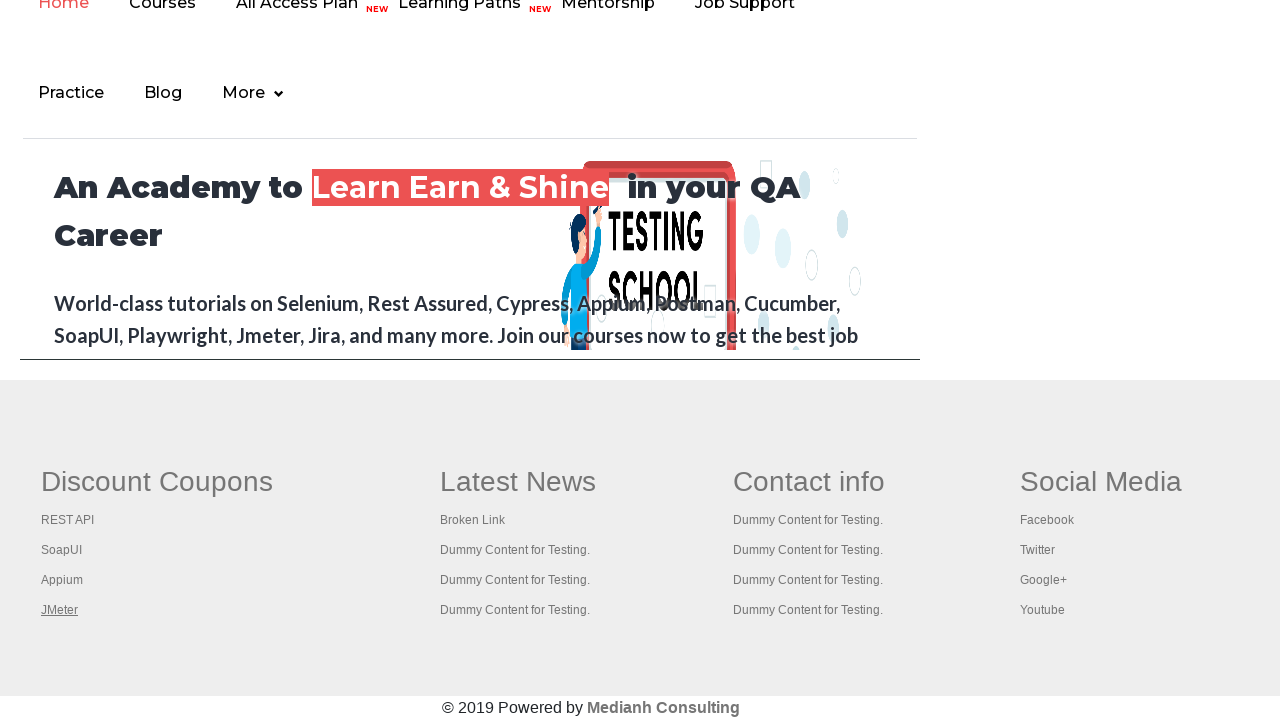